Tests selecting a country from a dropdown on the OrangeHRM 30-day trial signup form by iterating through options and clicking the matching value.

Starting URL: https://www.orangehrm.com/orangehrm-30-day-trial/

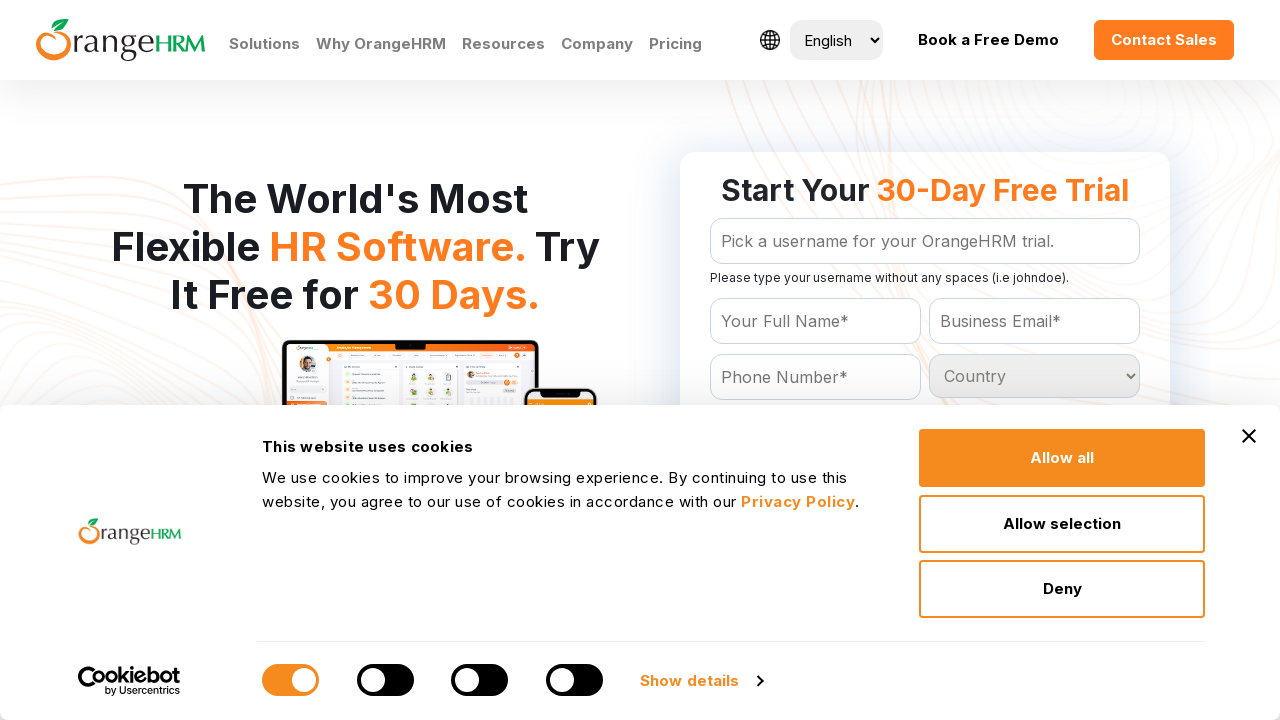

Country dropdown selector was present and loaded
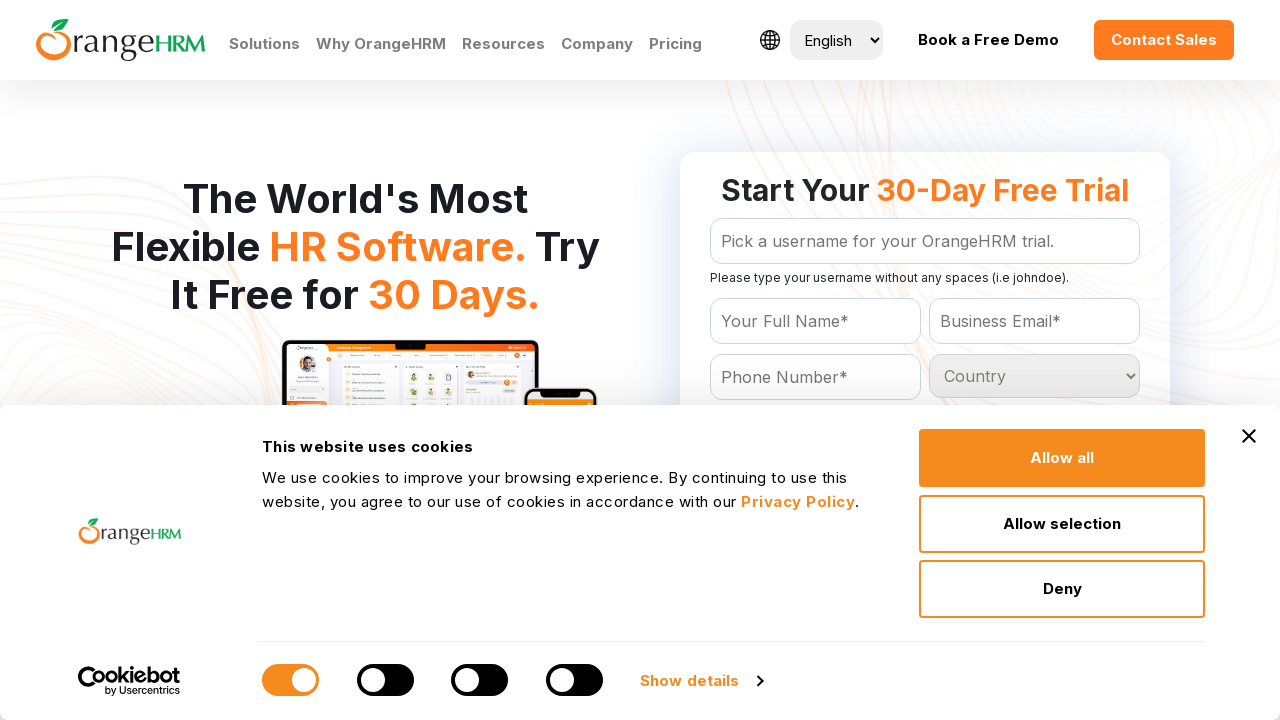

Retrieved all country options from the dropdown
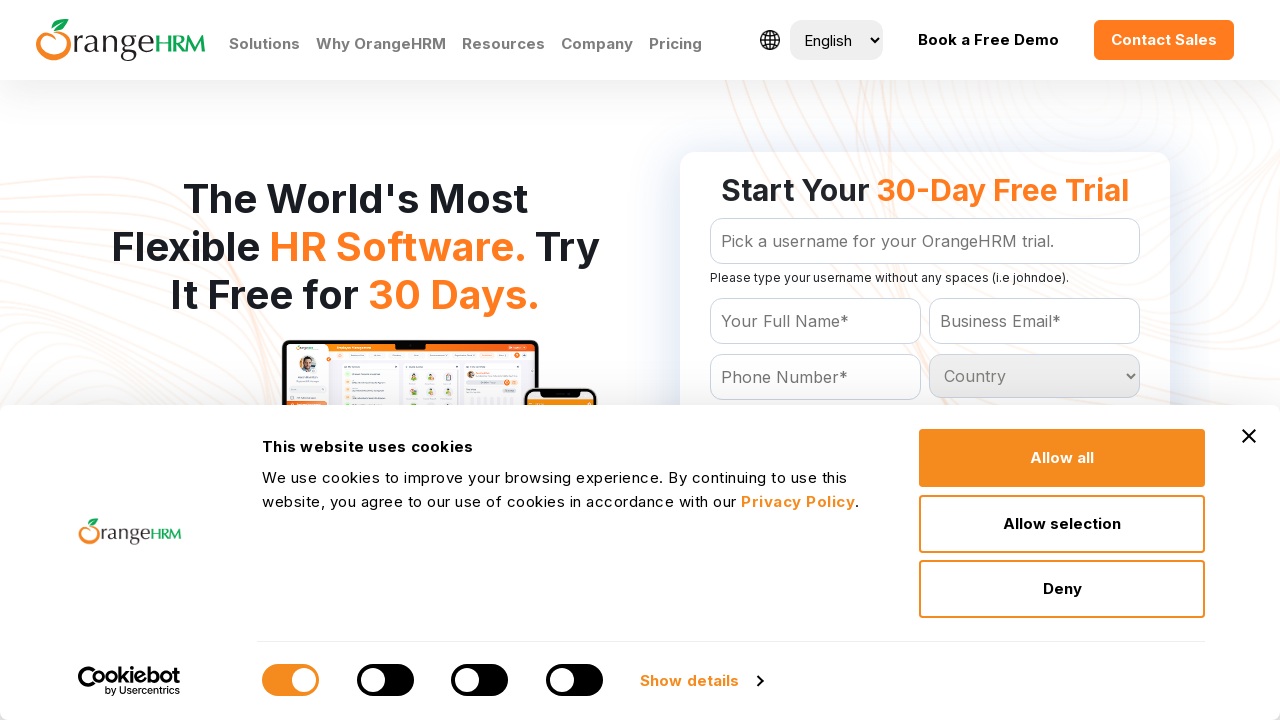

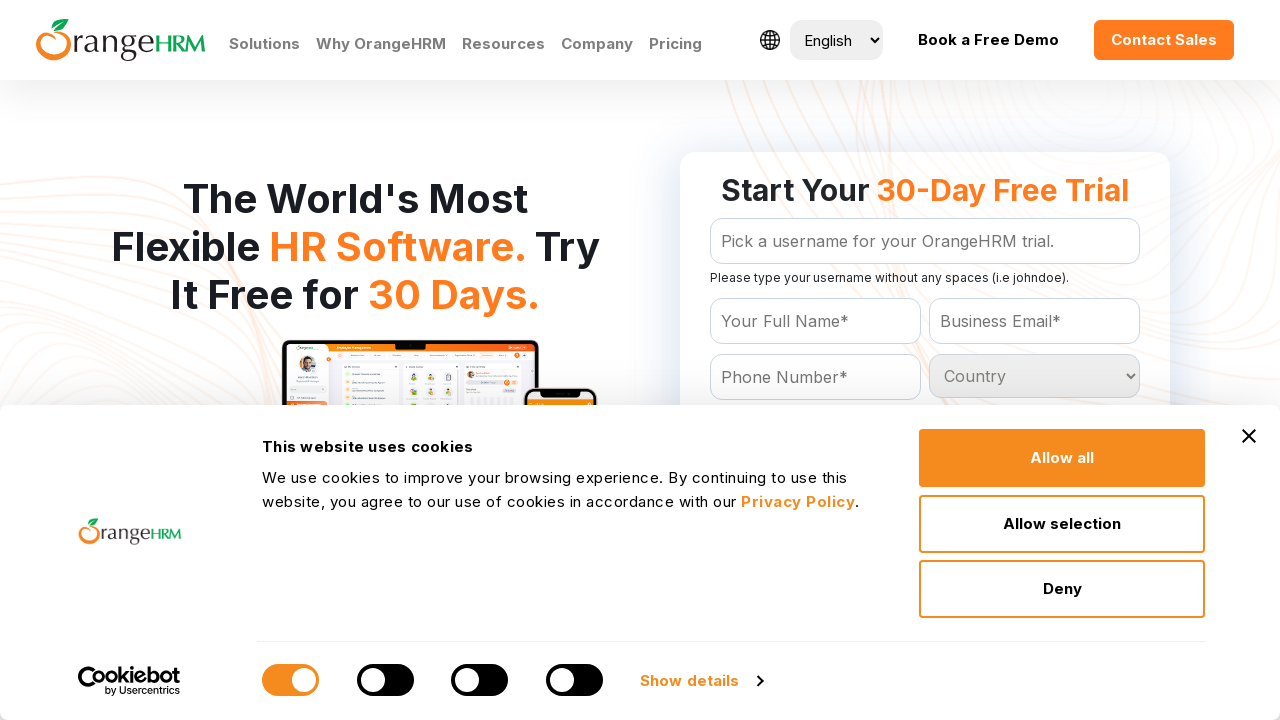